Navigates to text-compare.com website. Originally designed to demonstrate ad blocking with a browser extension, but the core automation is simply loading the page.

Starting URL: https://text-compare.com/

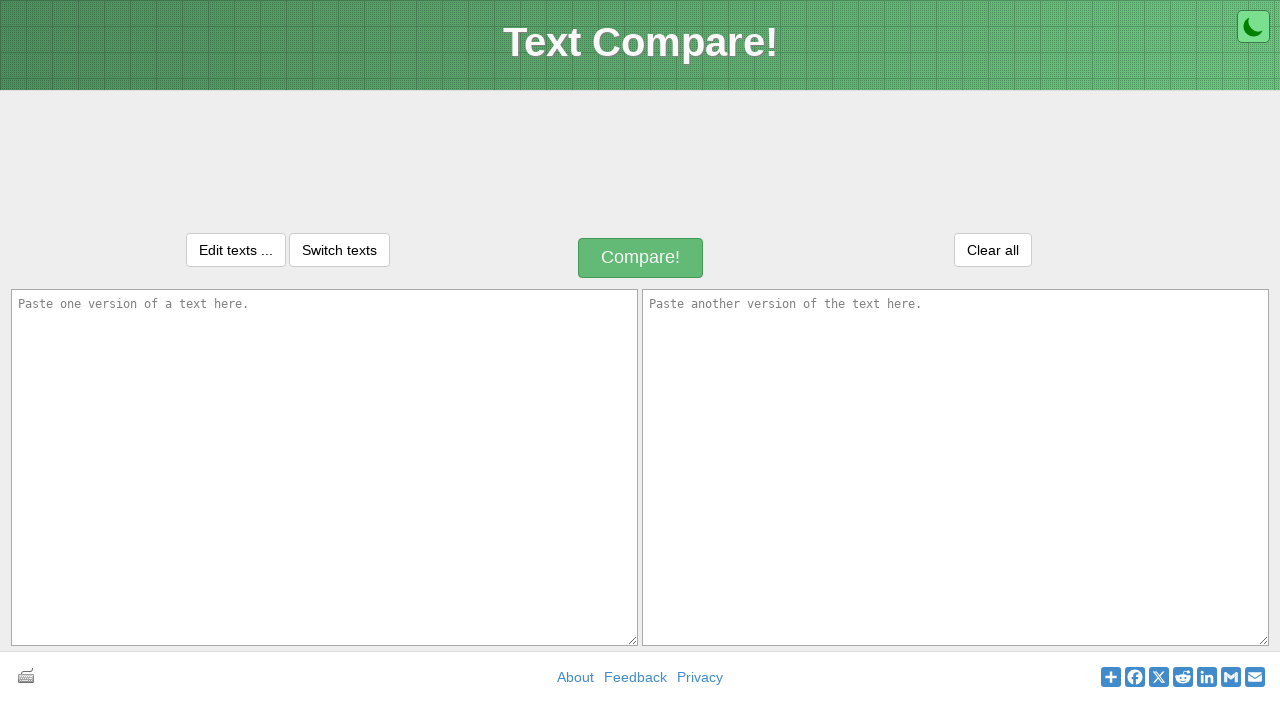

Waited for page to reach domcontentloaded state
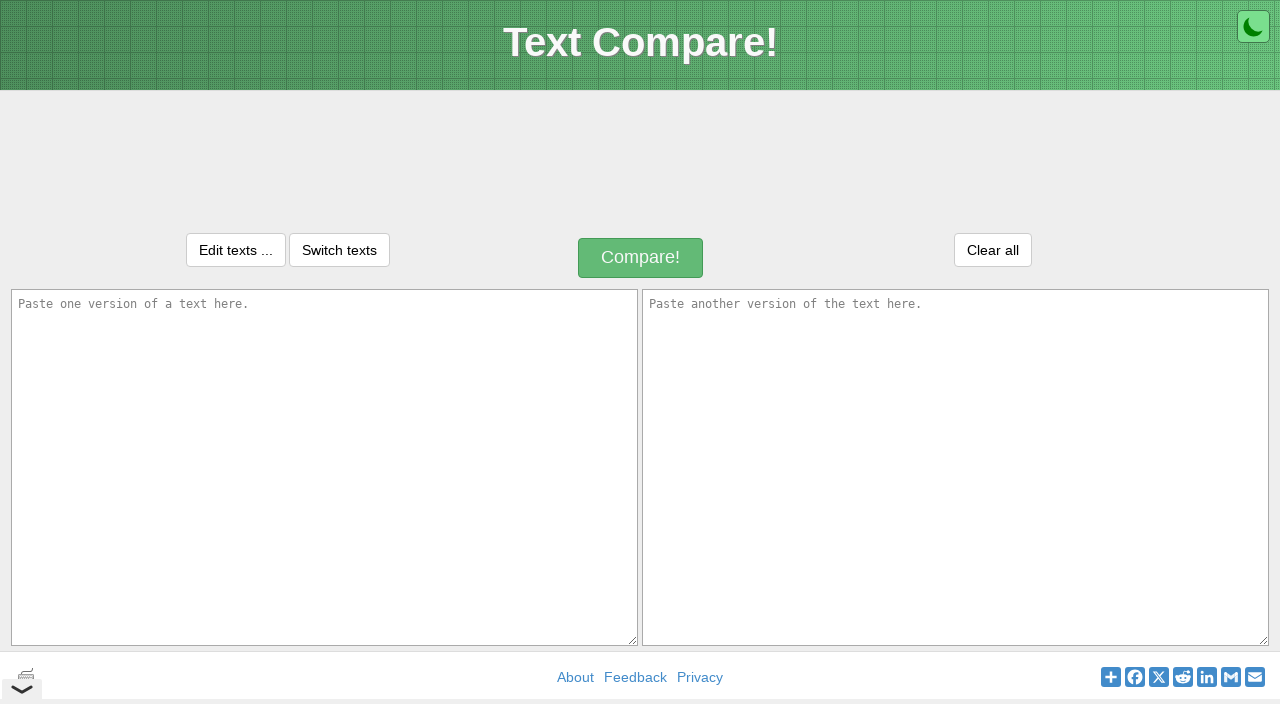

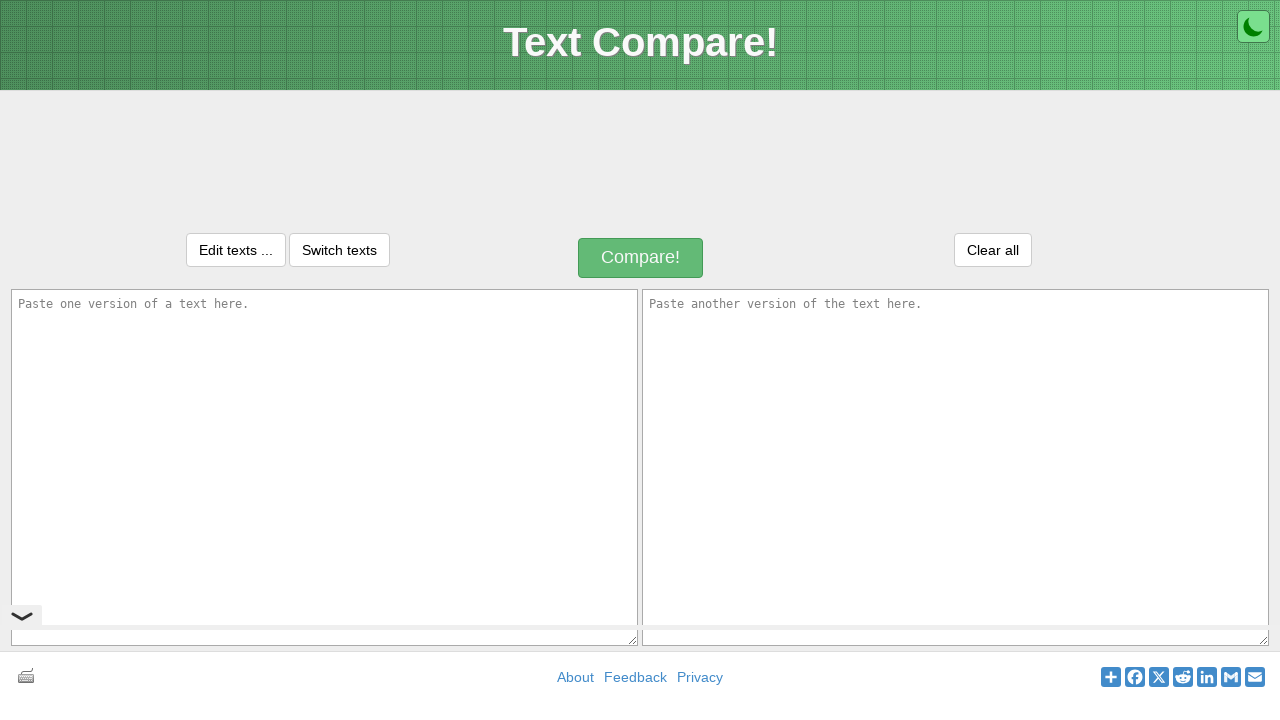